Demonstrates browser automation by filling the first name field on a registration page using Actions class, then clicking the Forgotten Password link to navigate to the password recovery page.

Starting URL: https://naveenautomationlabs.com/opencart/index.php?route=account/register

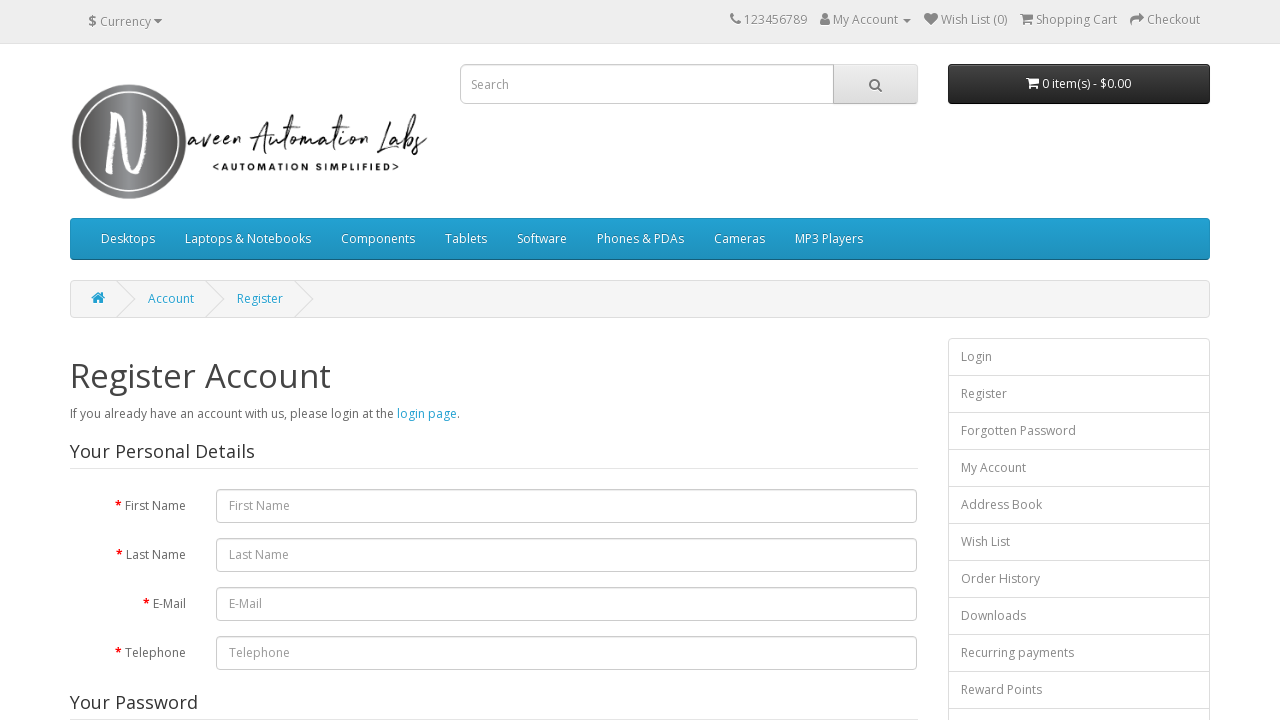

Filled first name field with 'Automation' on #input-firstname
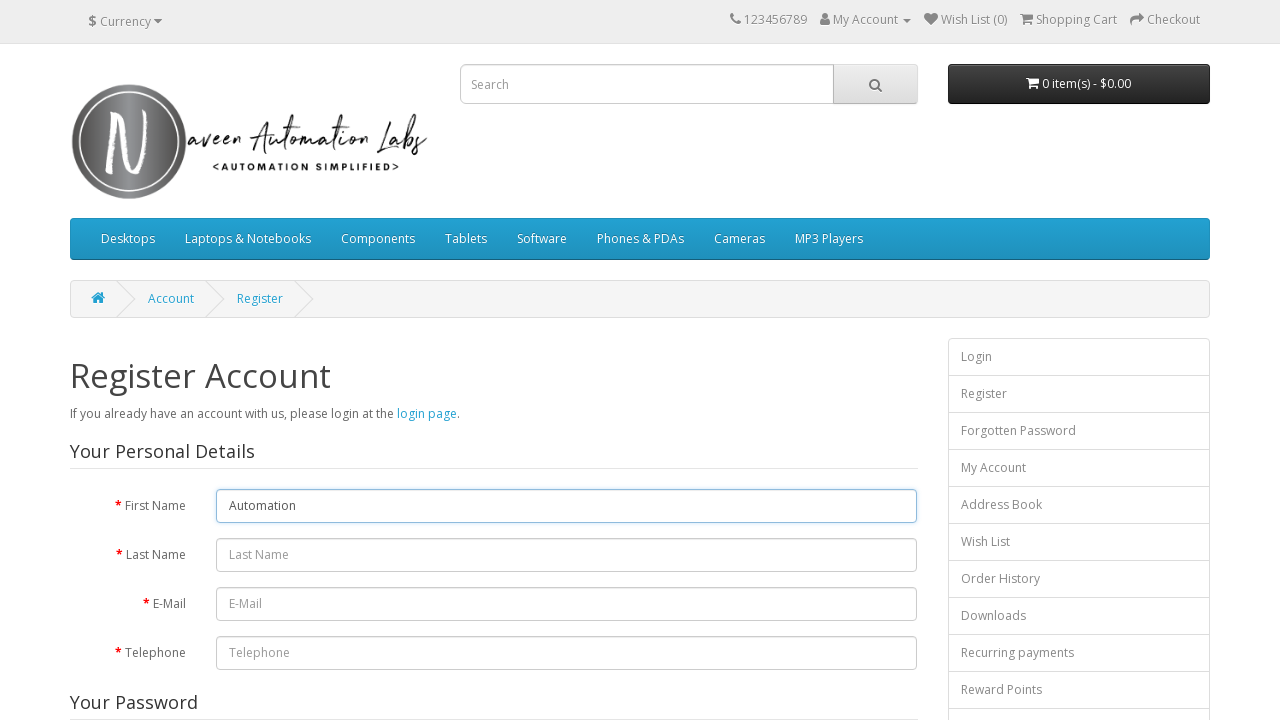

Clicked Forgotten Password link to navigate to password recovery page at (1079, 431) on text=Forgotten Password
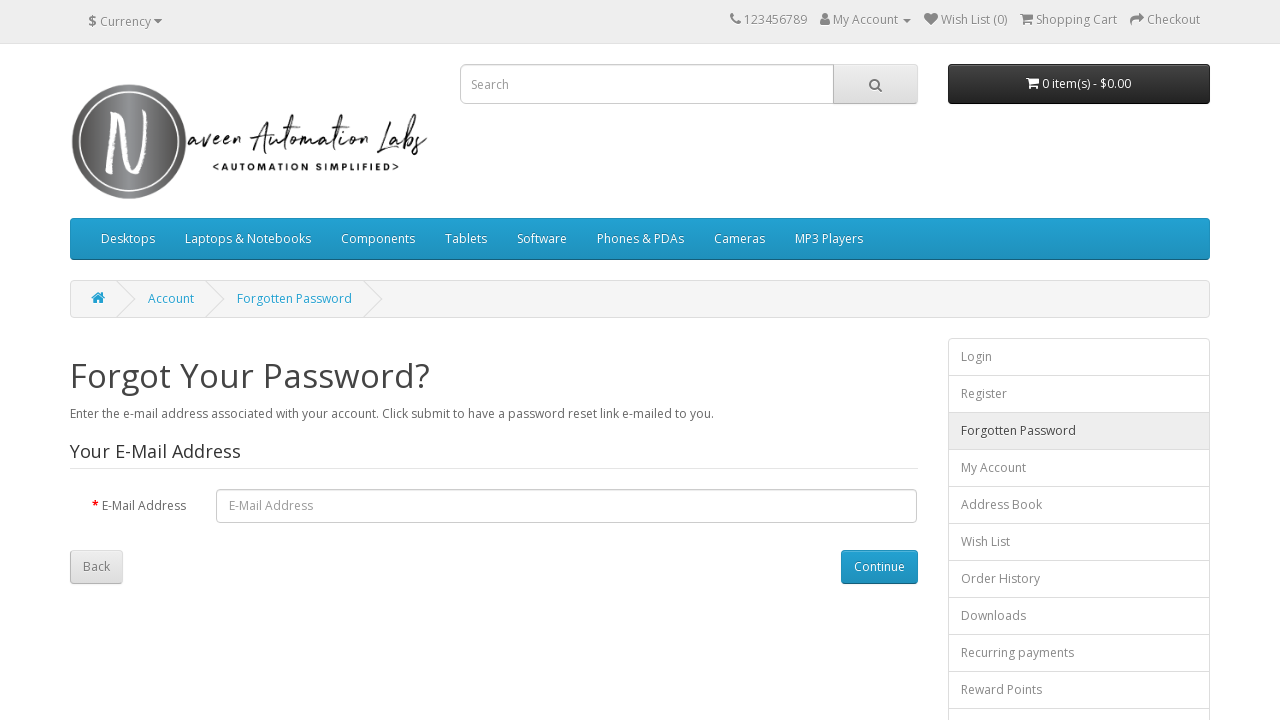

Password recovery page loaded and network idle
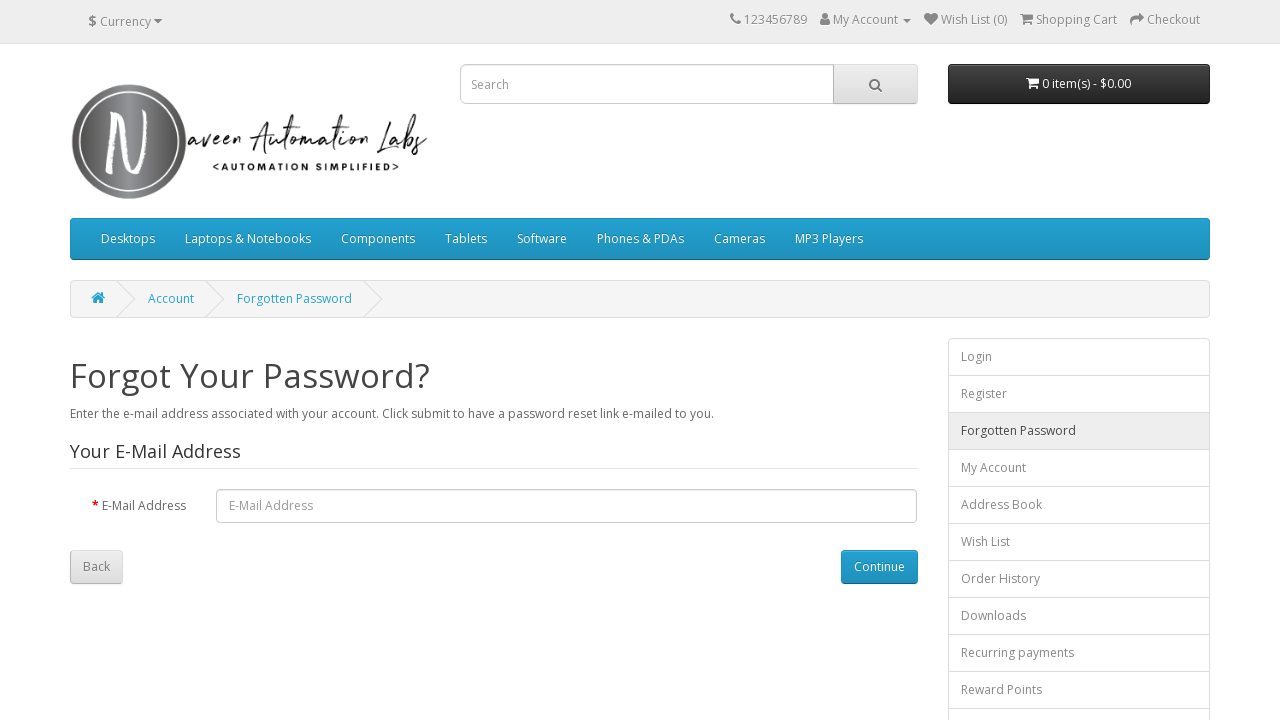

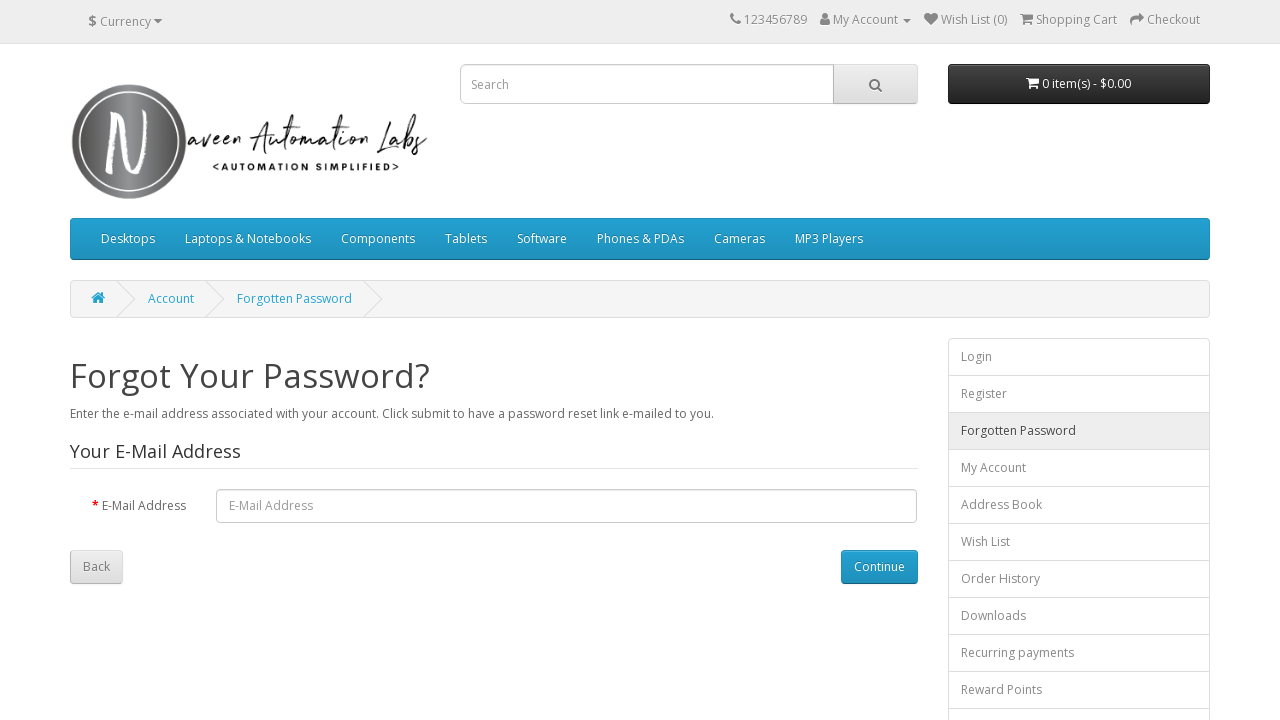